Navigates through multiple pages of a quotes website, verifying that quote cards with phrases and authors are displayed on each page.

Starting URL: https://www.pensador.com/curtas_frases_de_amor/

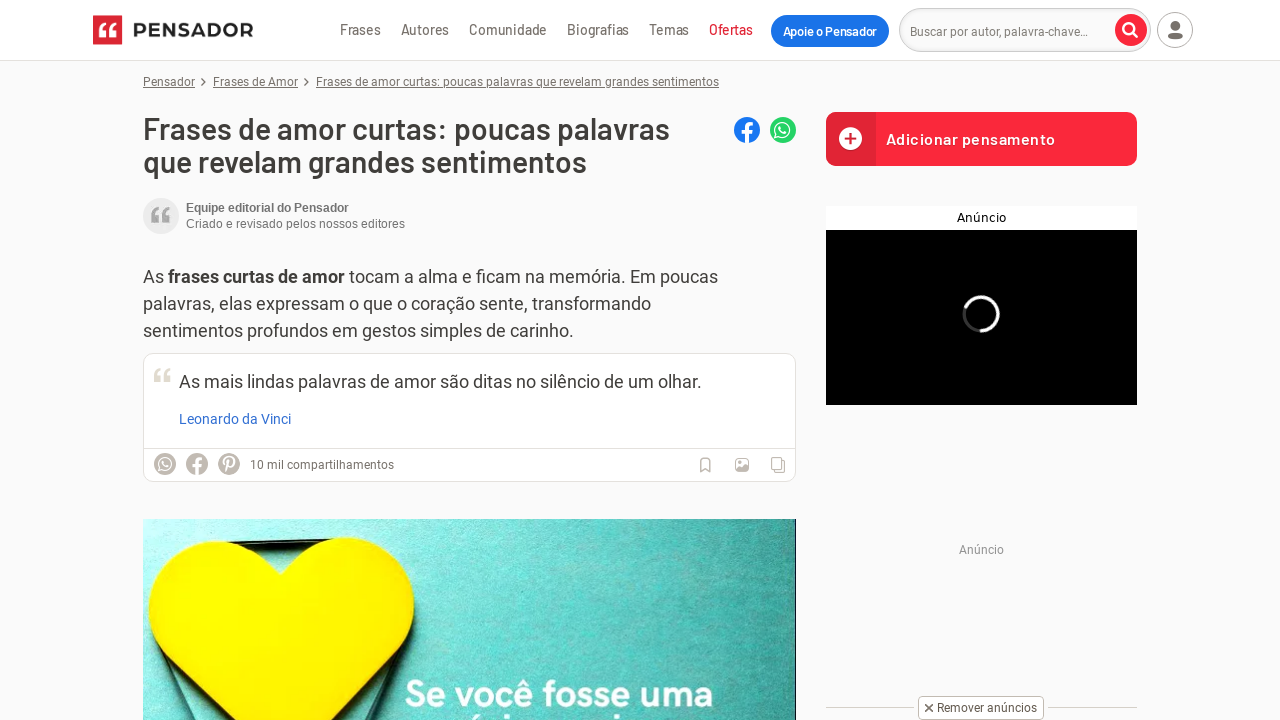

Waited for quote cards to load on first page
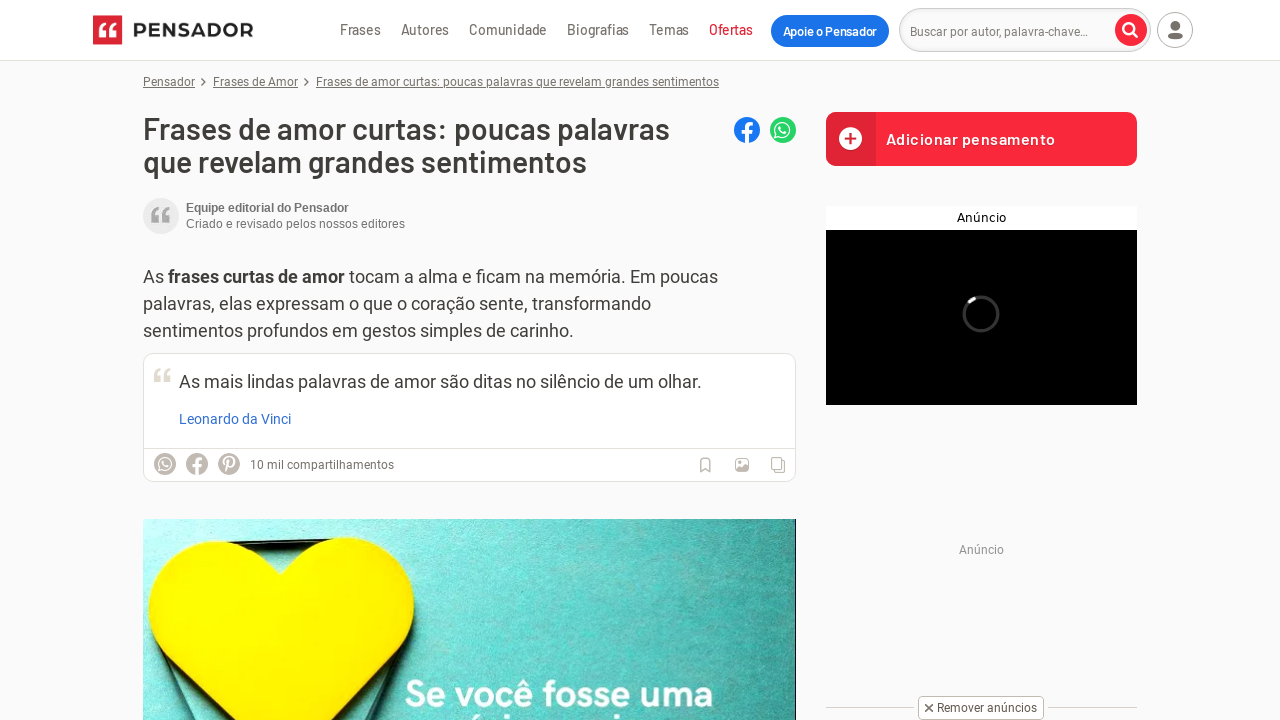

Located all quote cards on first page
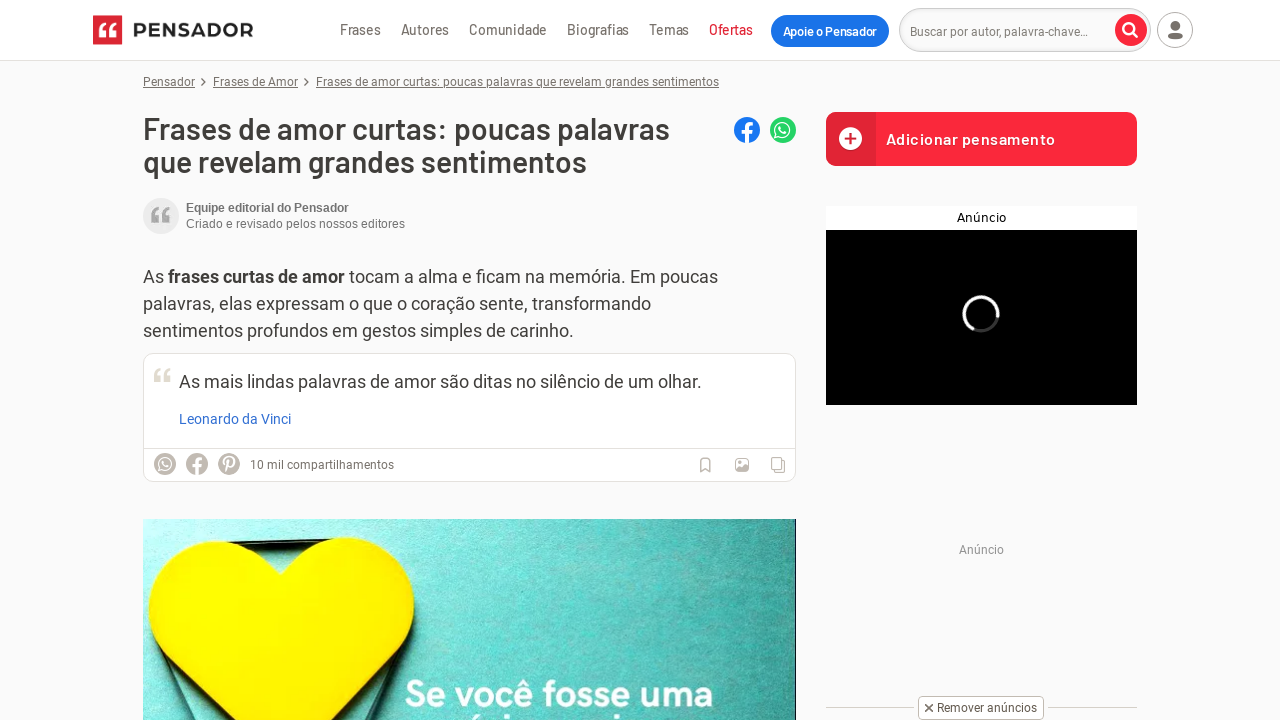

Verified first quote card is loaded
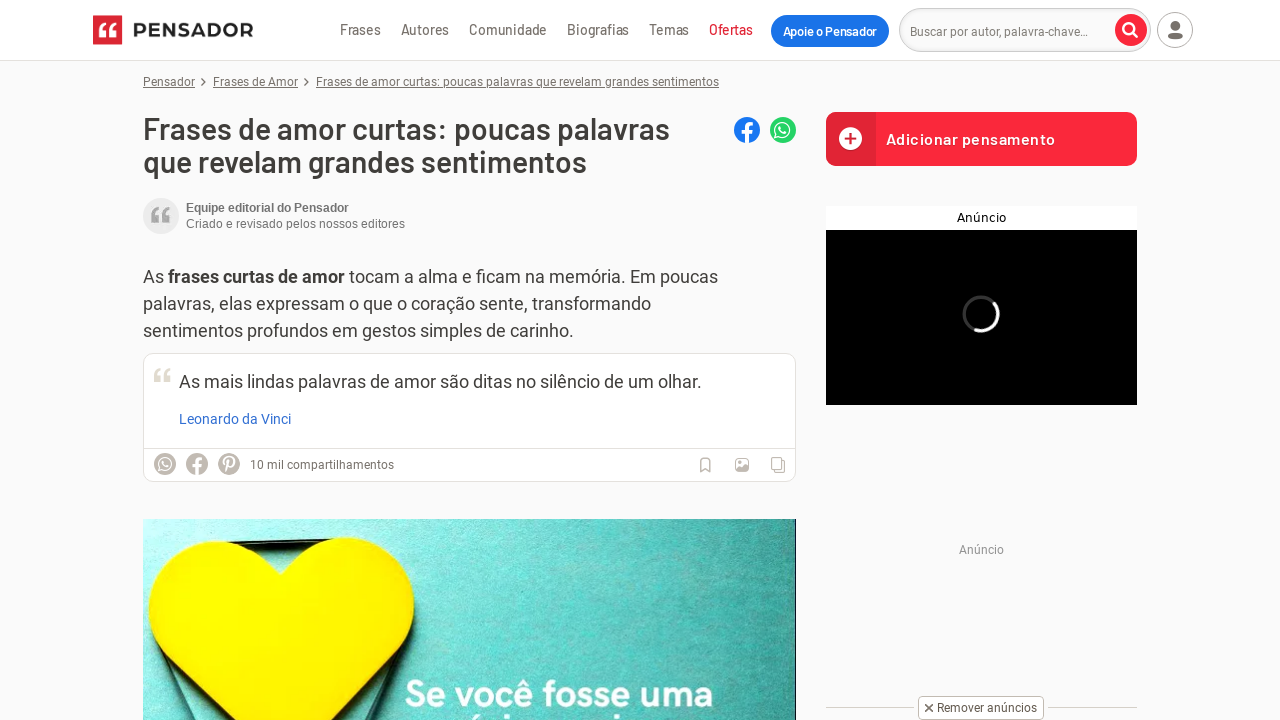

Navigated to page 2 of quotes
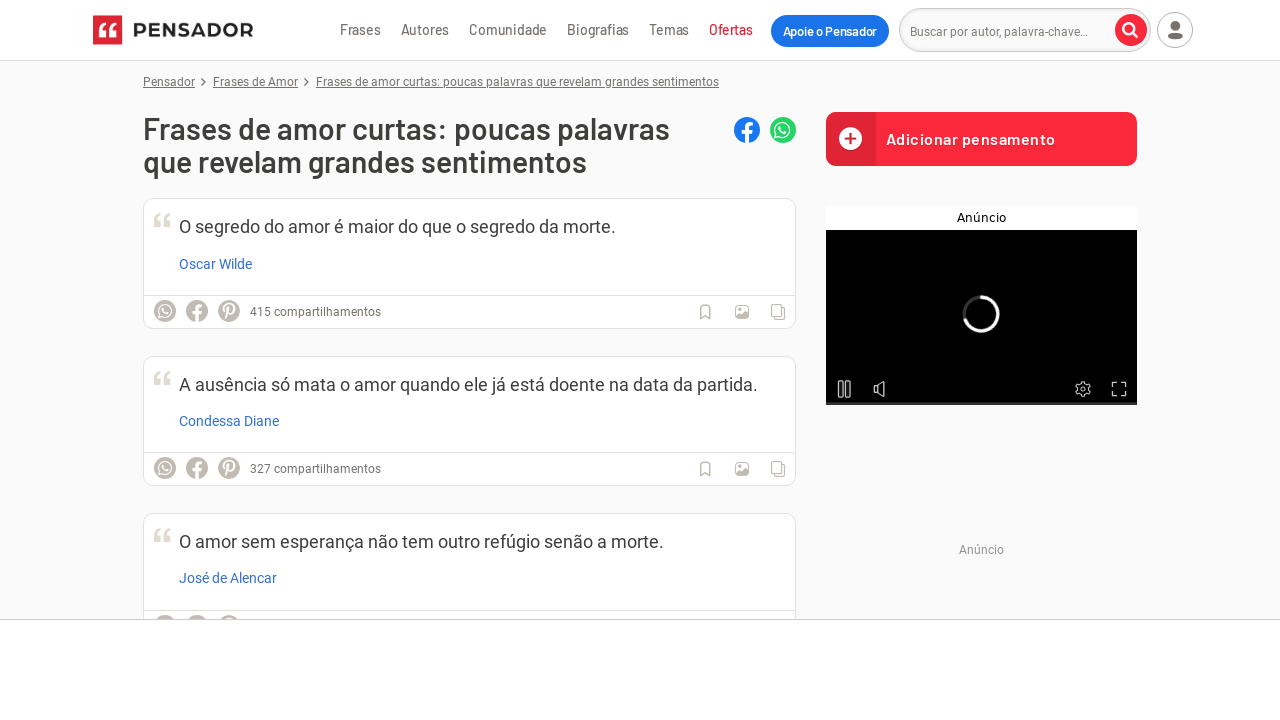

Waited for quote cards to load on page 2
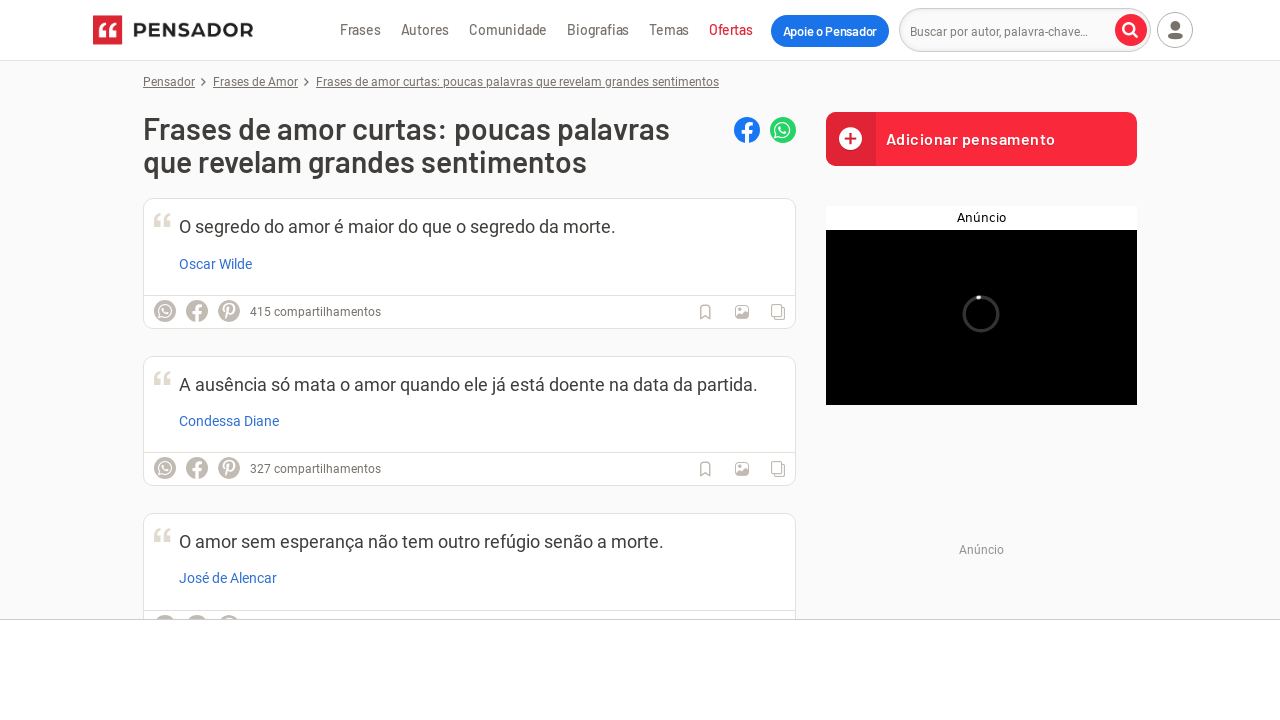

Navigated to page 3 of quotes
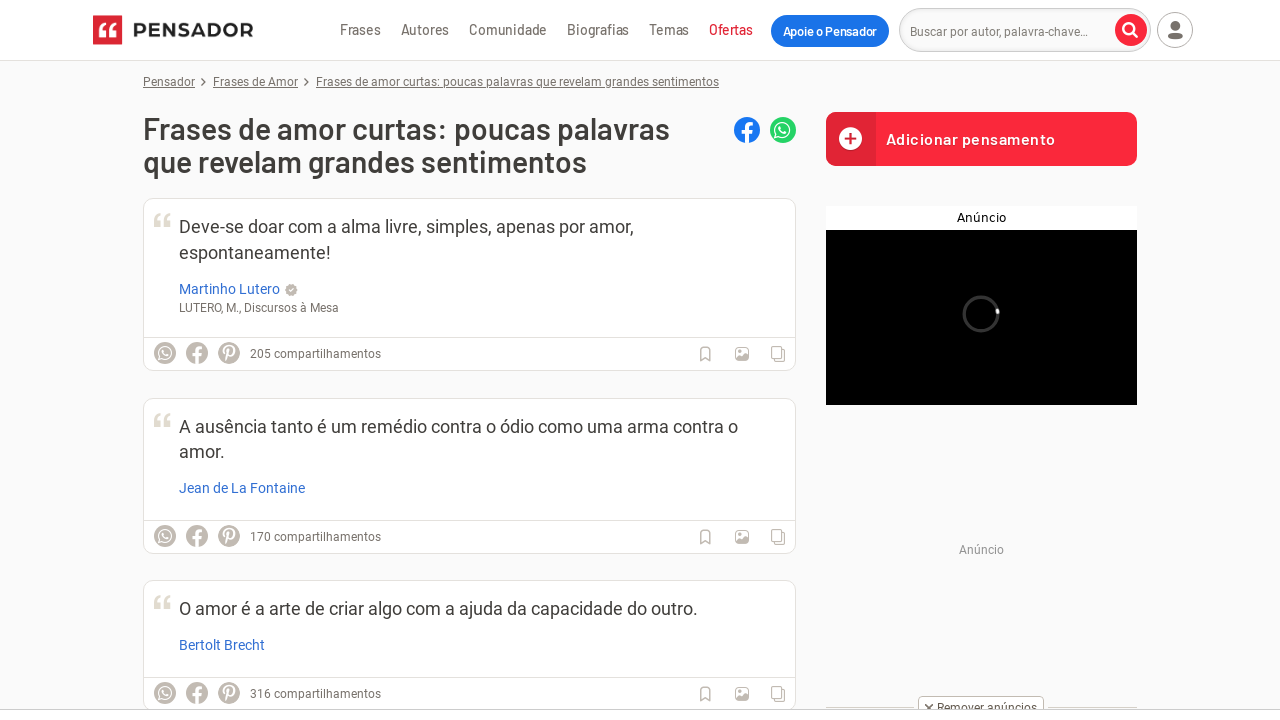

Waited for quote cards to load on page 3
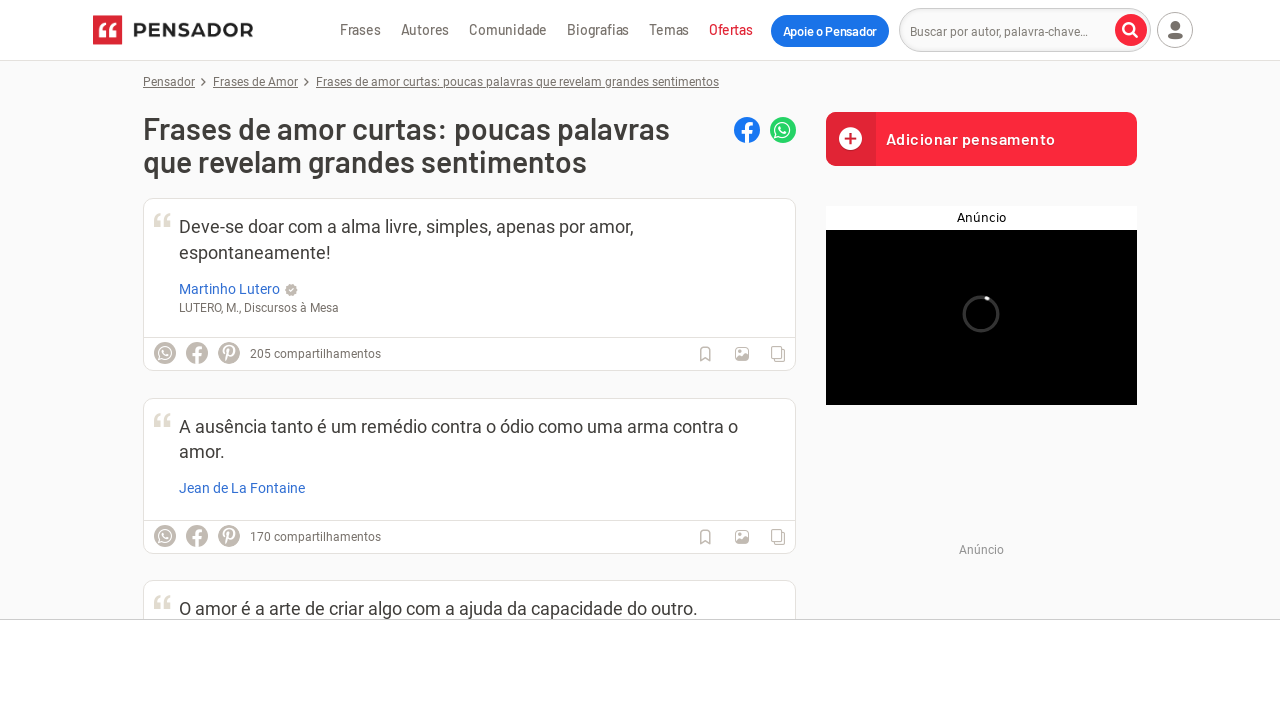

Verified phrase elements are present in quote cards
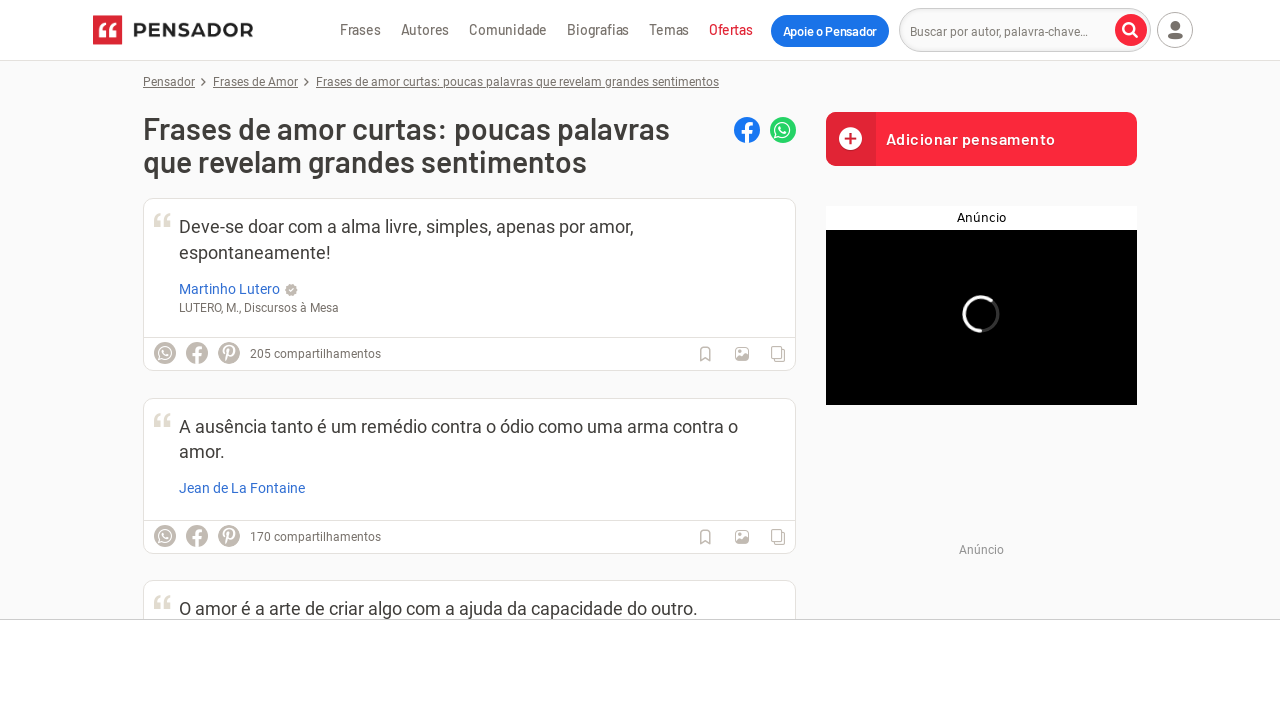

Verified author elements are present in quote cards
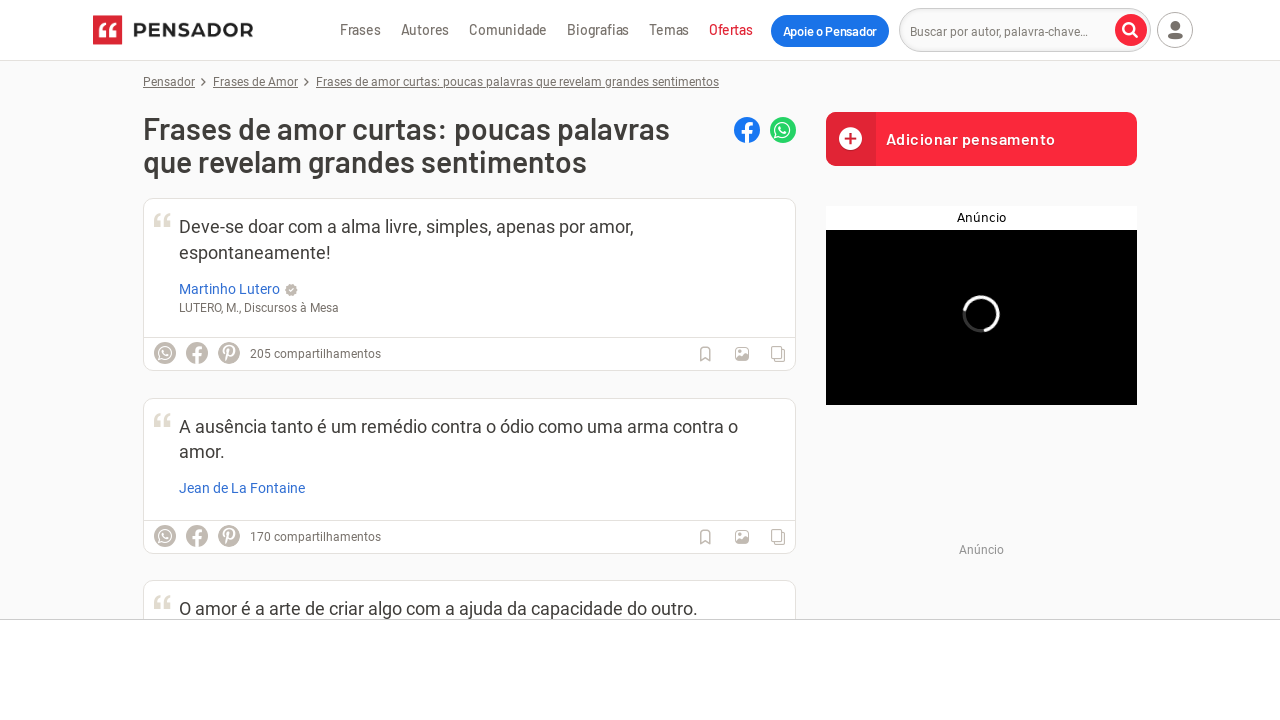

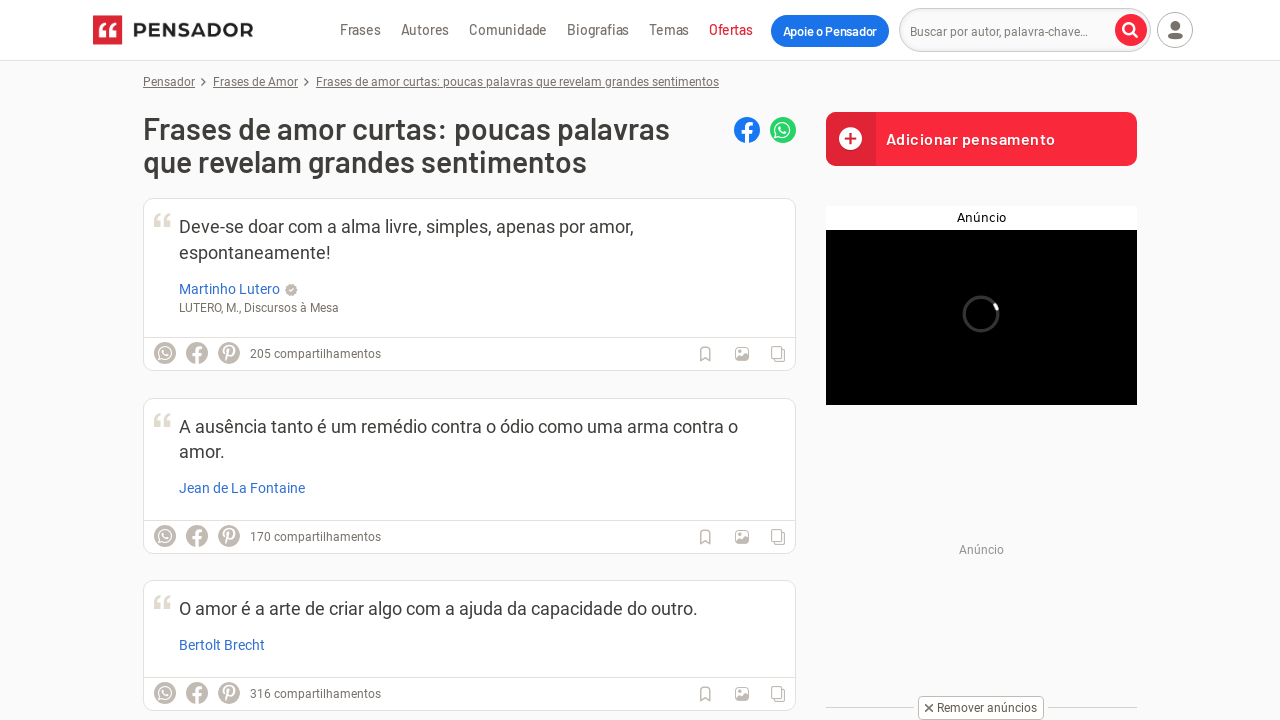